Tests navigation to course list page on vnk.edu.vn and verifies the page title

Starting URL: https://vnk.edu.vn/

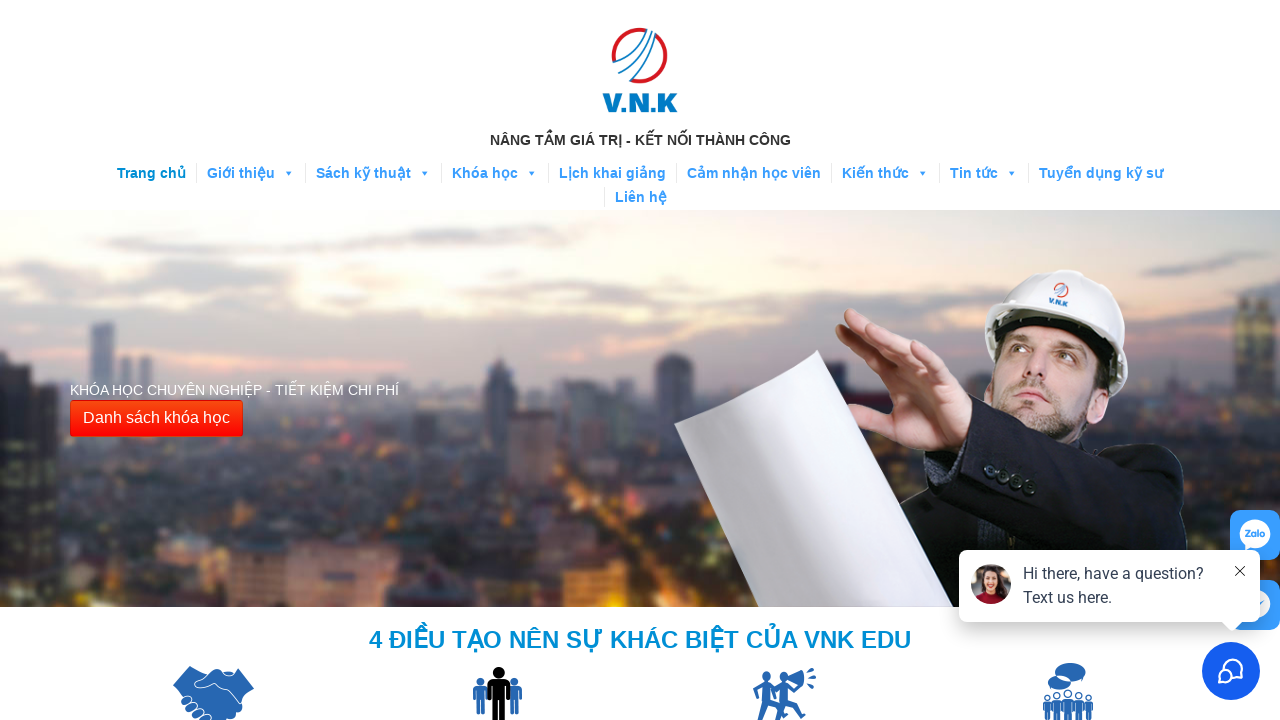

Waited 5 seconds for page to load
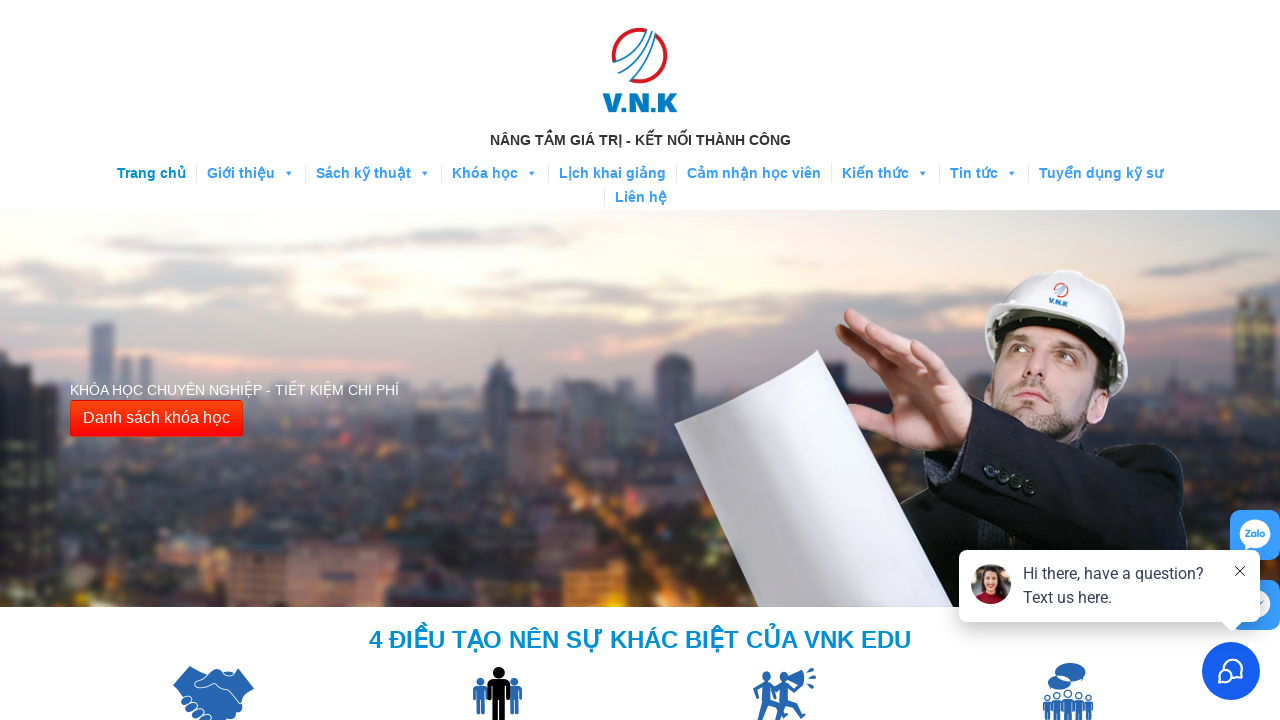

Clicked course list button at (156, 419) on xpath=//button[text()='Danh sách khóa học']
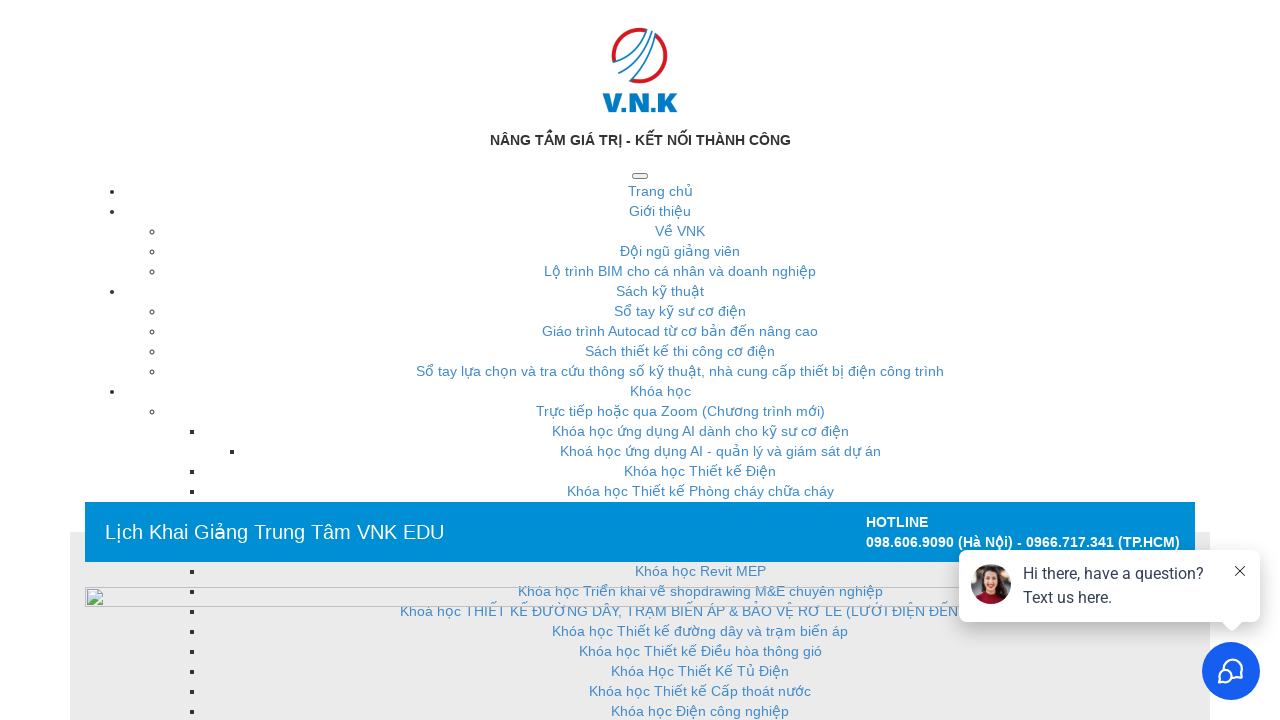

Course list page title loaded successfully
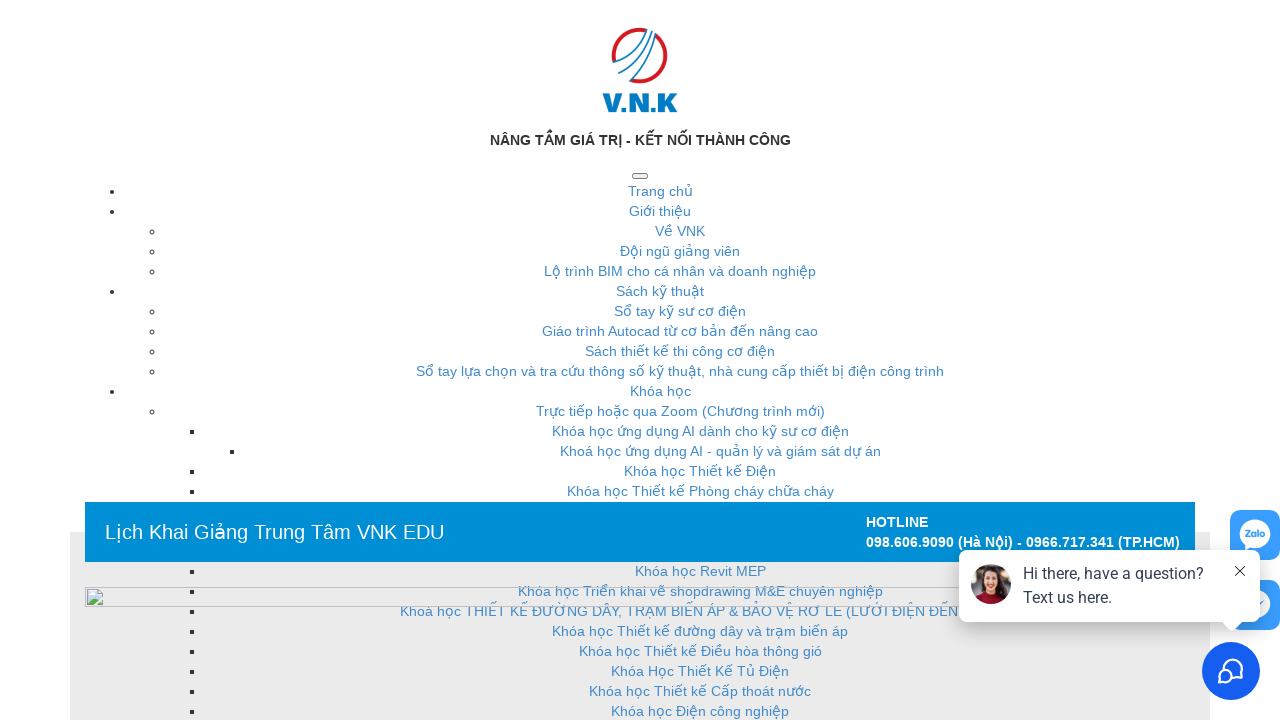

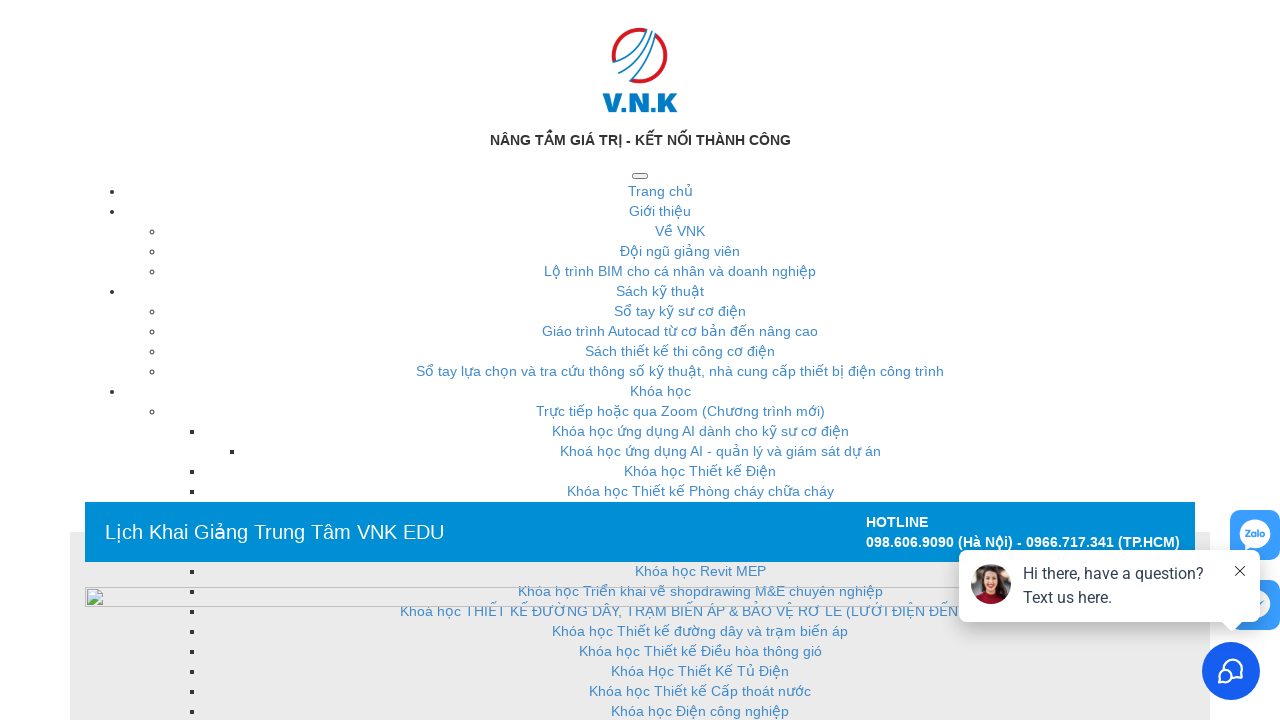